Navigates to a page with a large table and highlights a specific element by temporarily adding a red dashed border to it using JavaScript styling.

Starting URL: http://the-internet.herokuapp.com/large

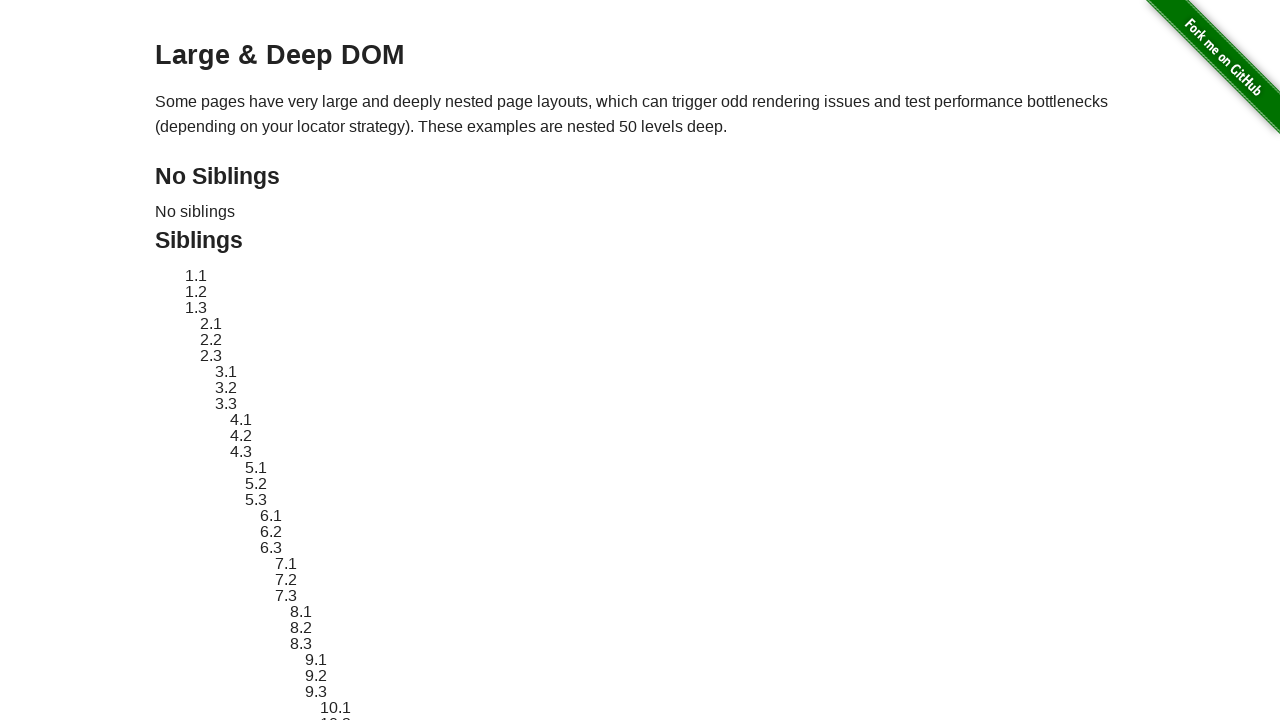

Navigated to large table page
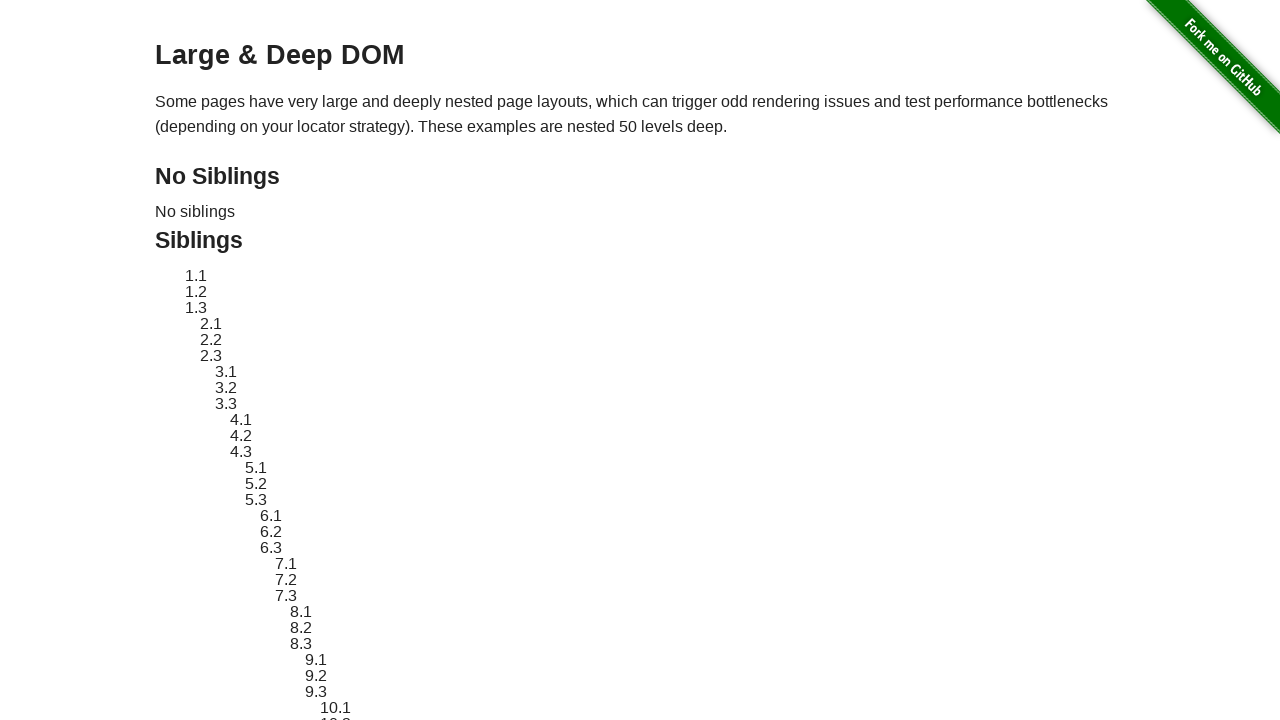

Target element #sibling-2.3 is visible
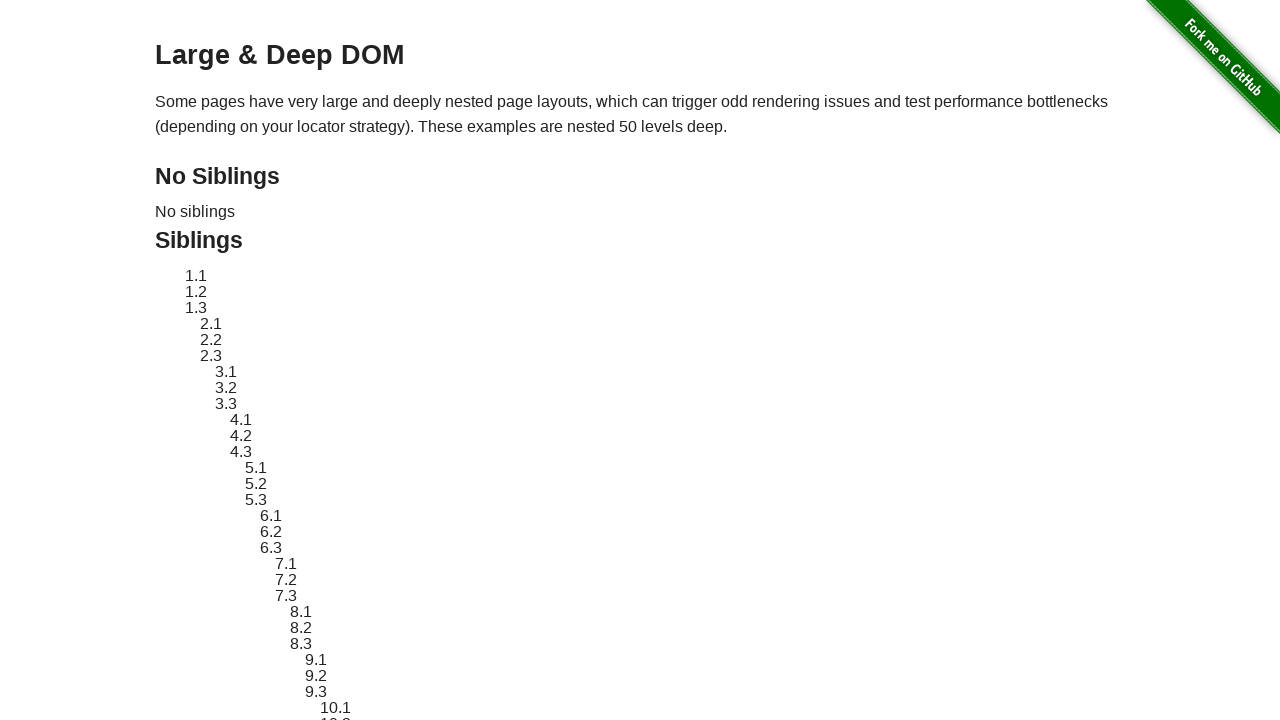

Located target element
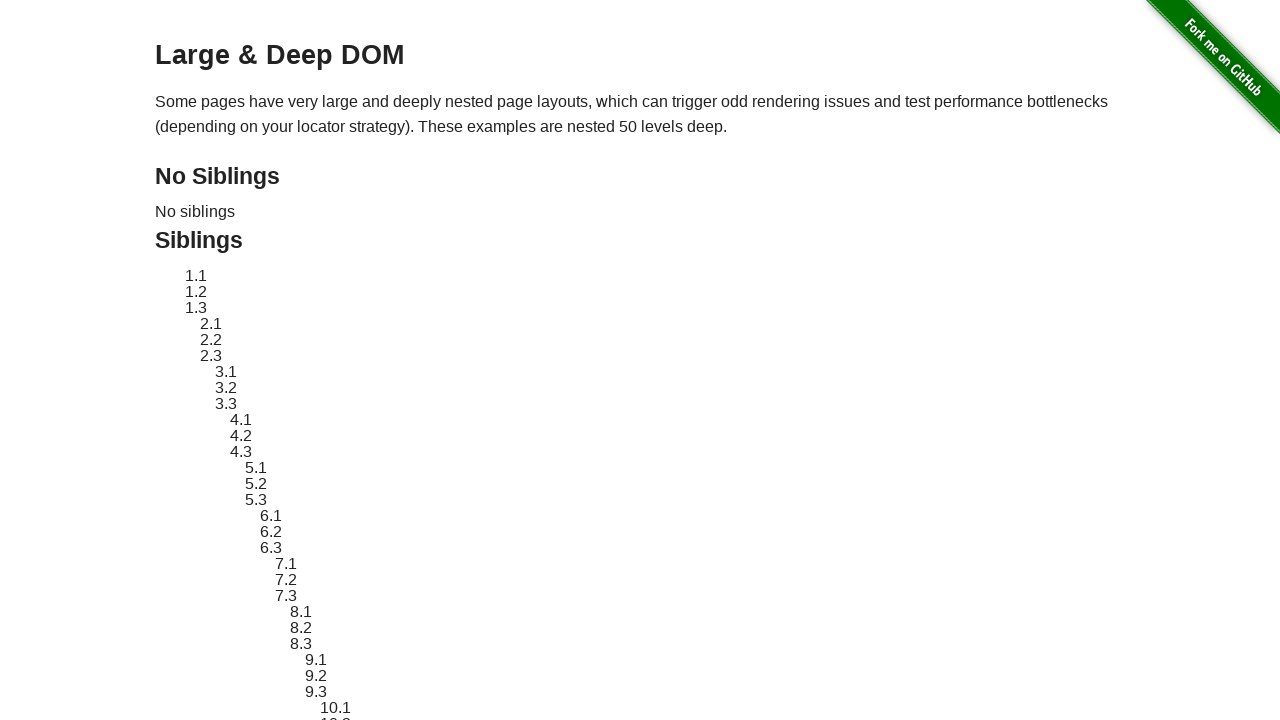

Retrieved original style attribute
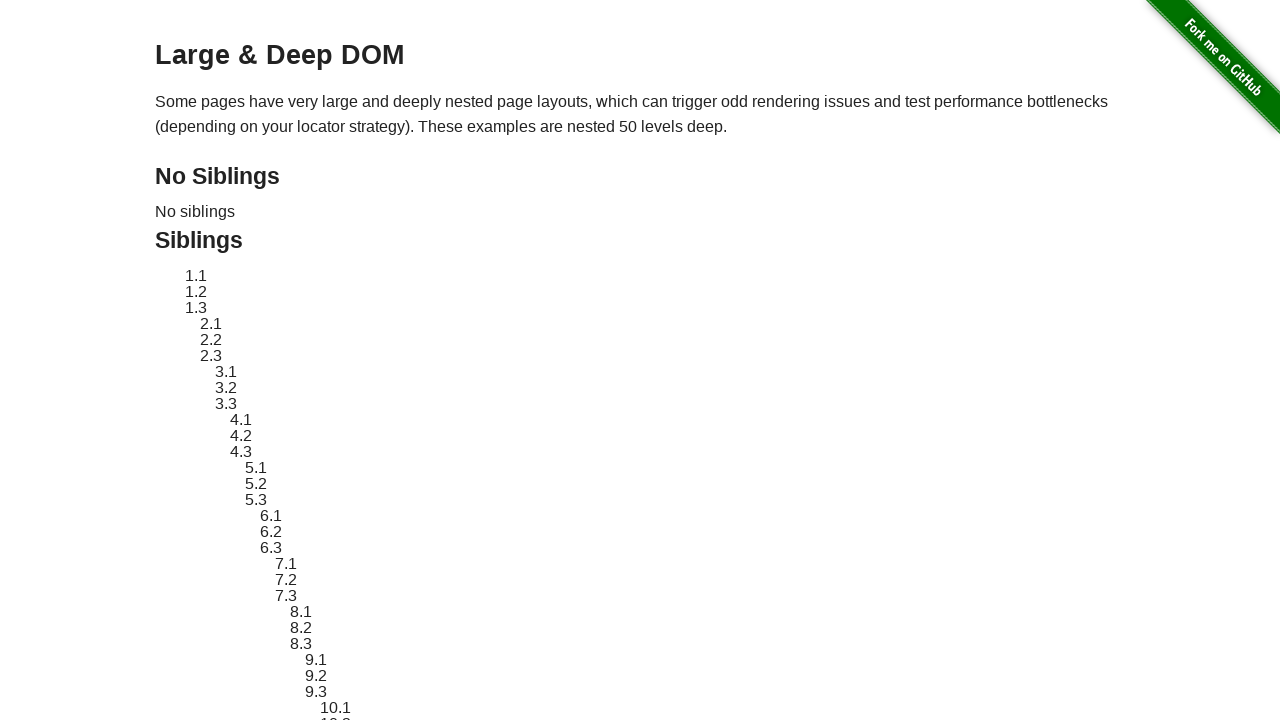

Applied red dashed border highlight to target element
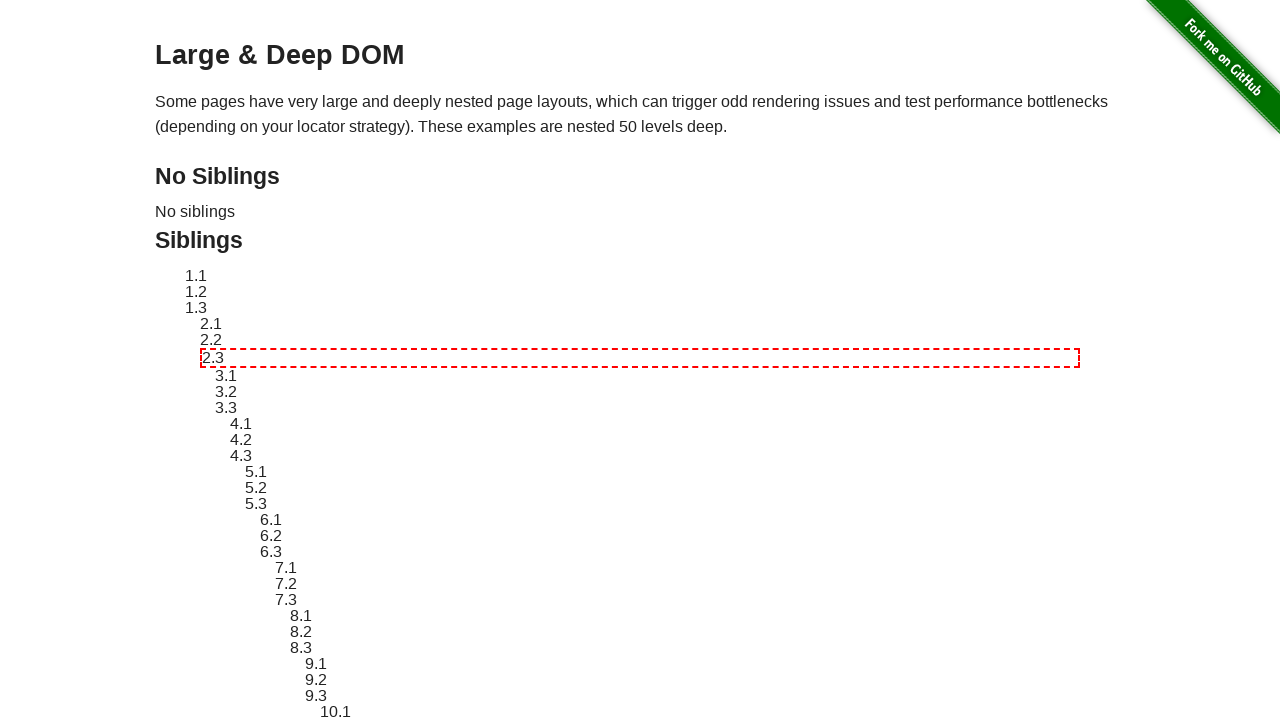

Waited 3 seconds to display highlight effect
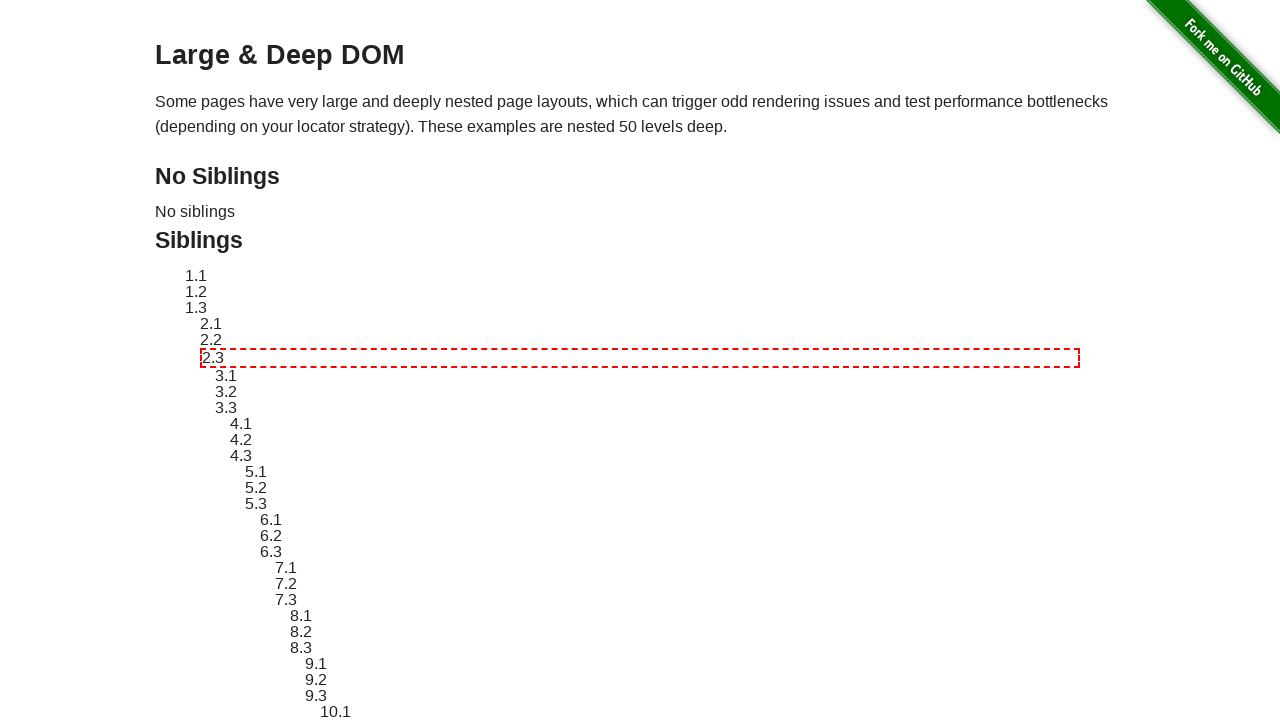

Reverted element to original style
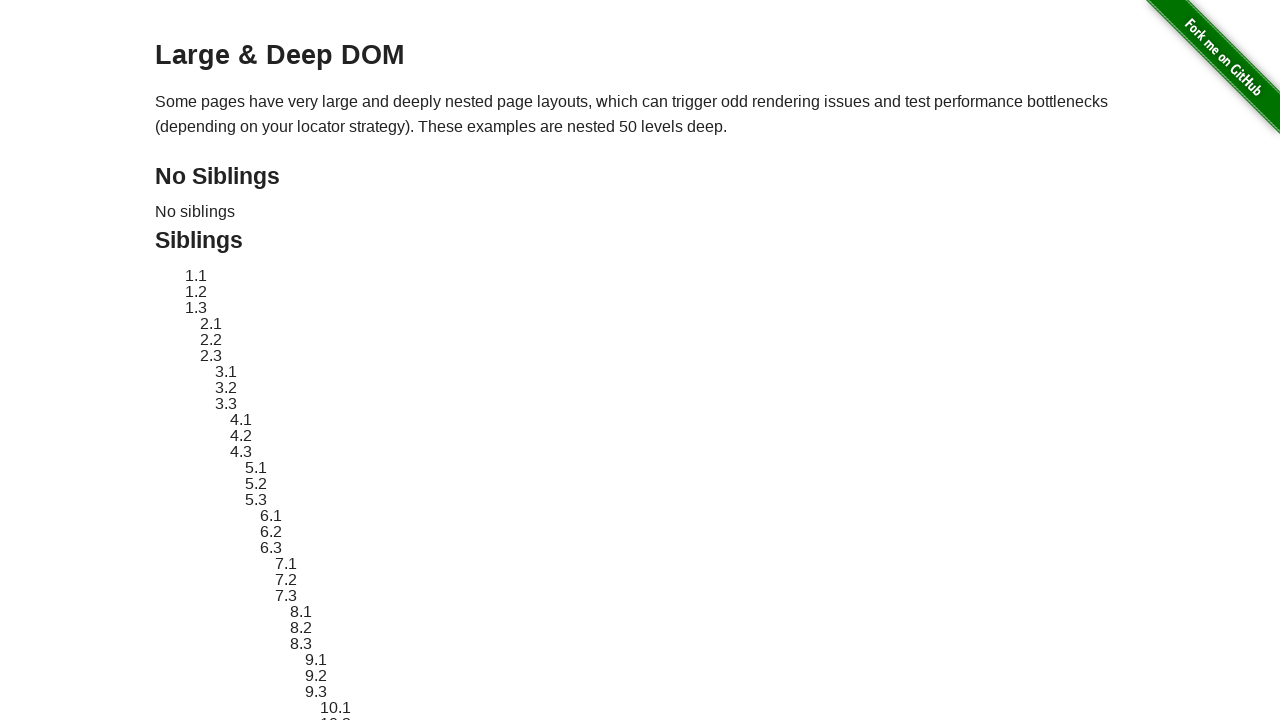

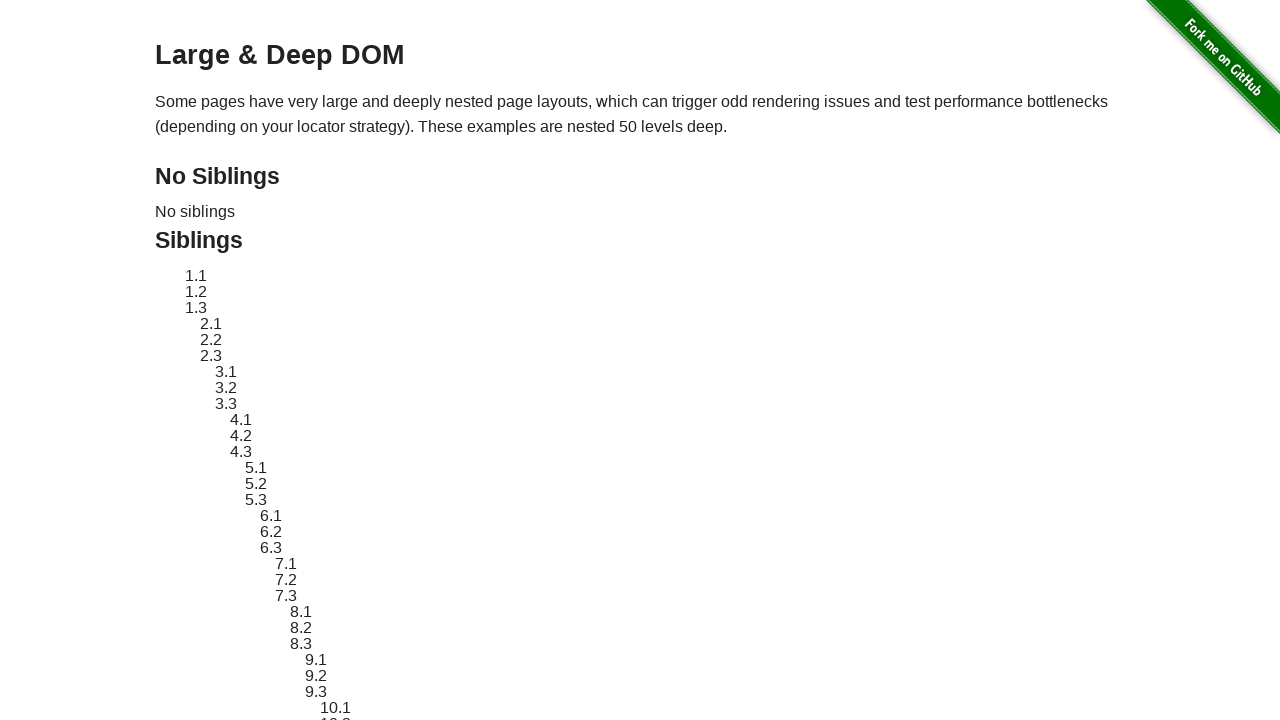